Navigates to FTSE 100 stock market summary page and locates market data elements

Starting URL: https://www.hl.co.uk/shares/stock-market-summary/ftse-100

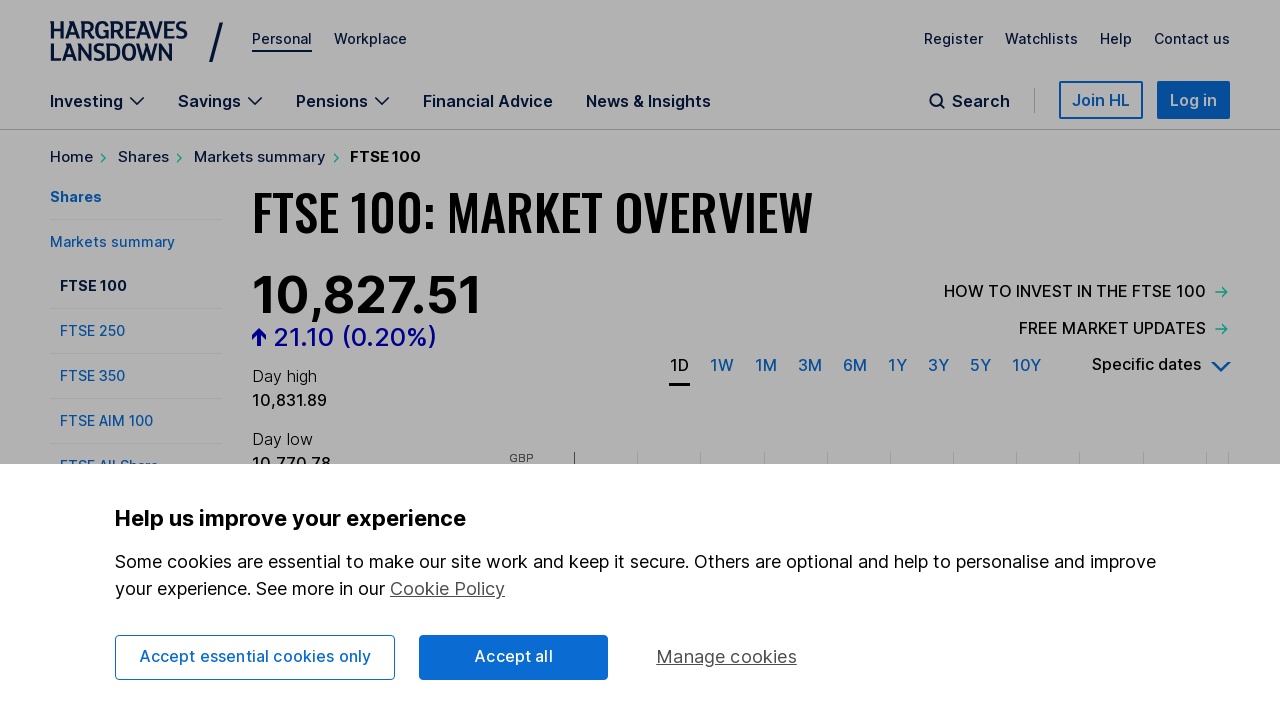

Navigated to FTSE 100 stock market summary page
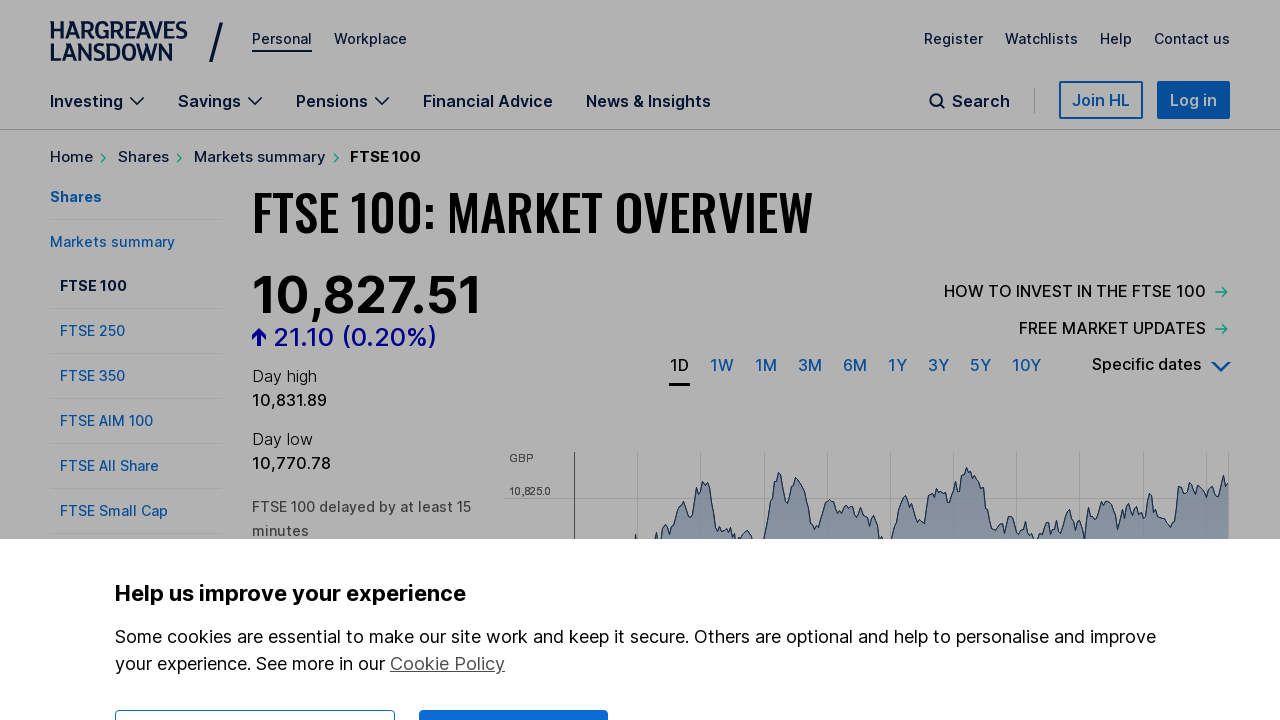

Market data elements loaded
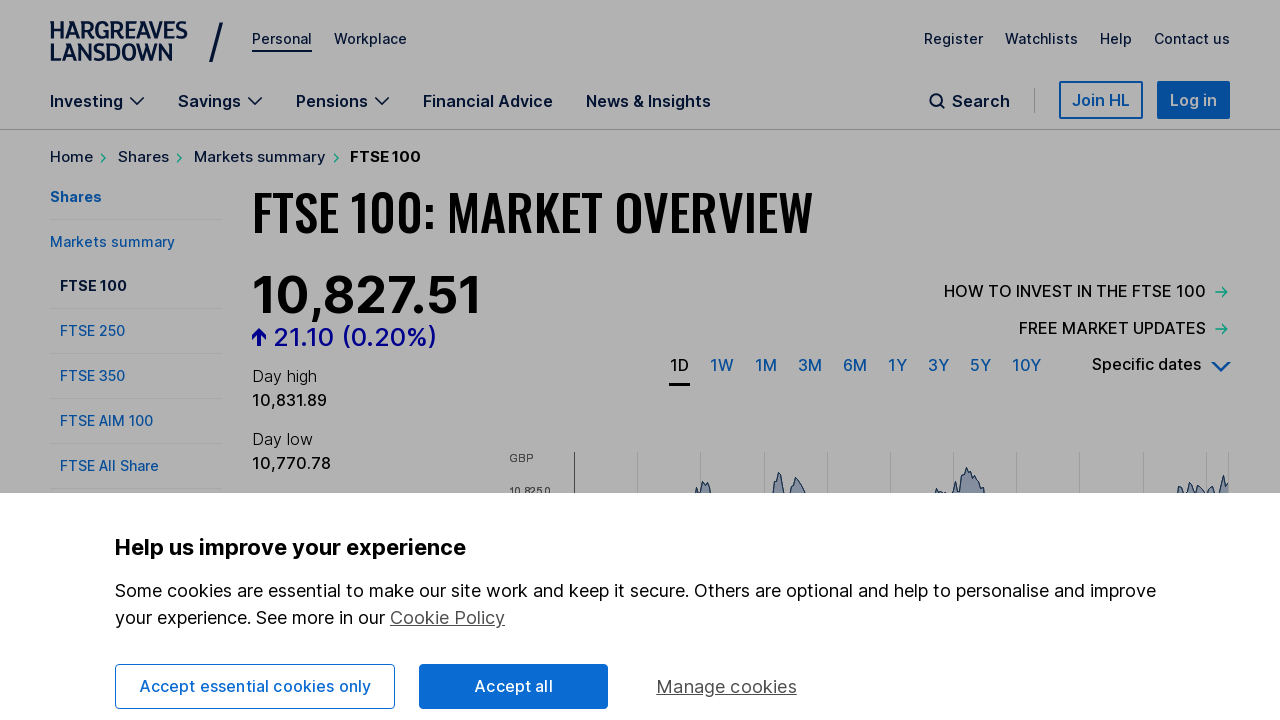

Located all market data elements
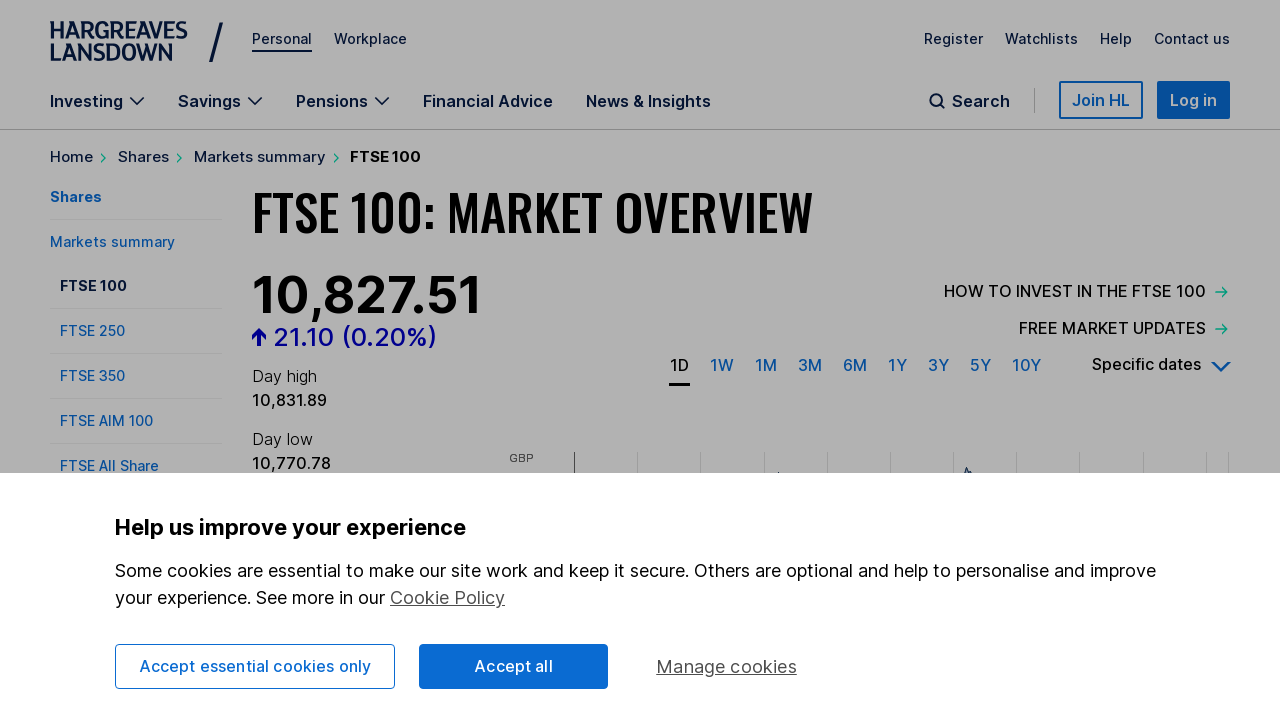

Extracted and printed market element text content
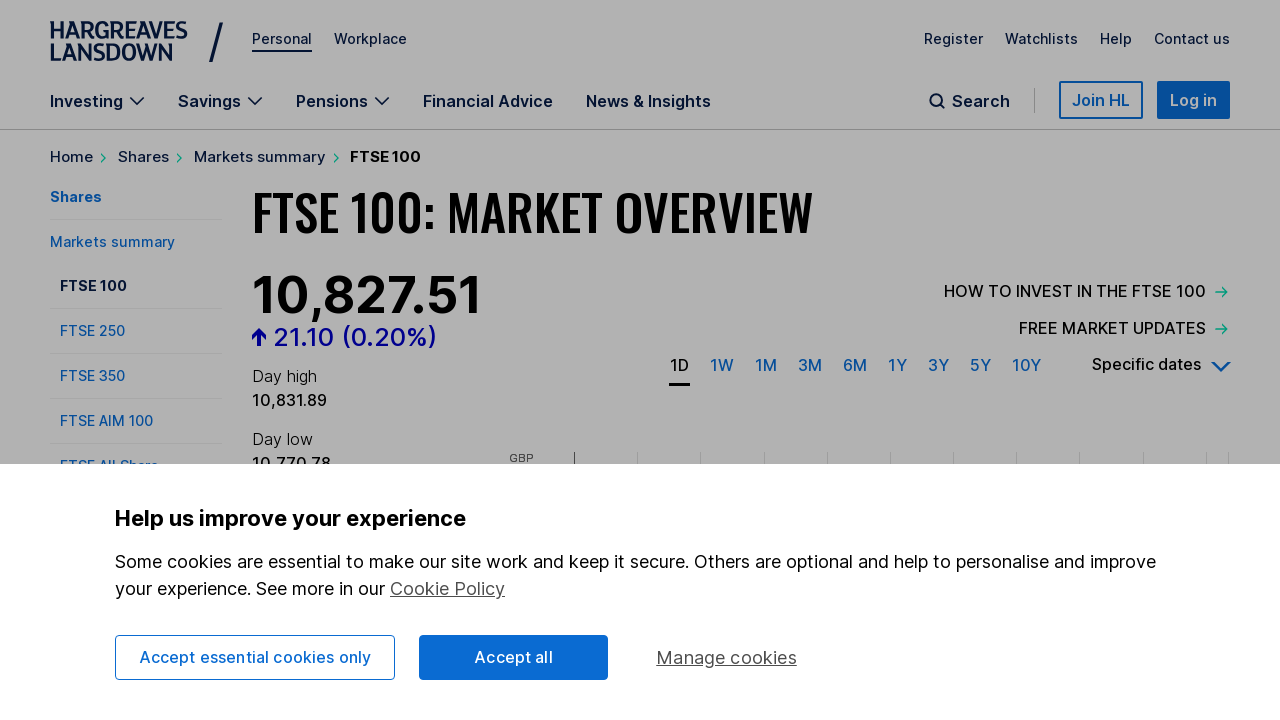

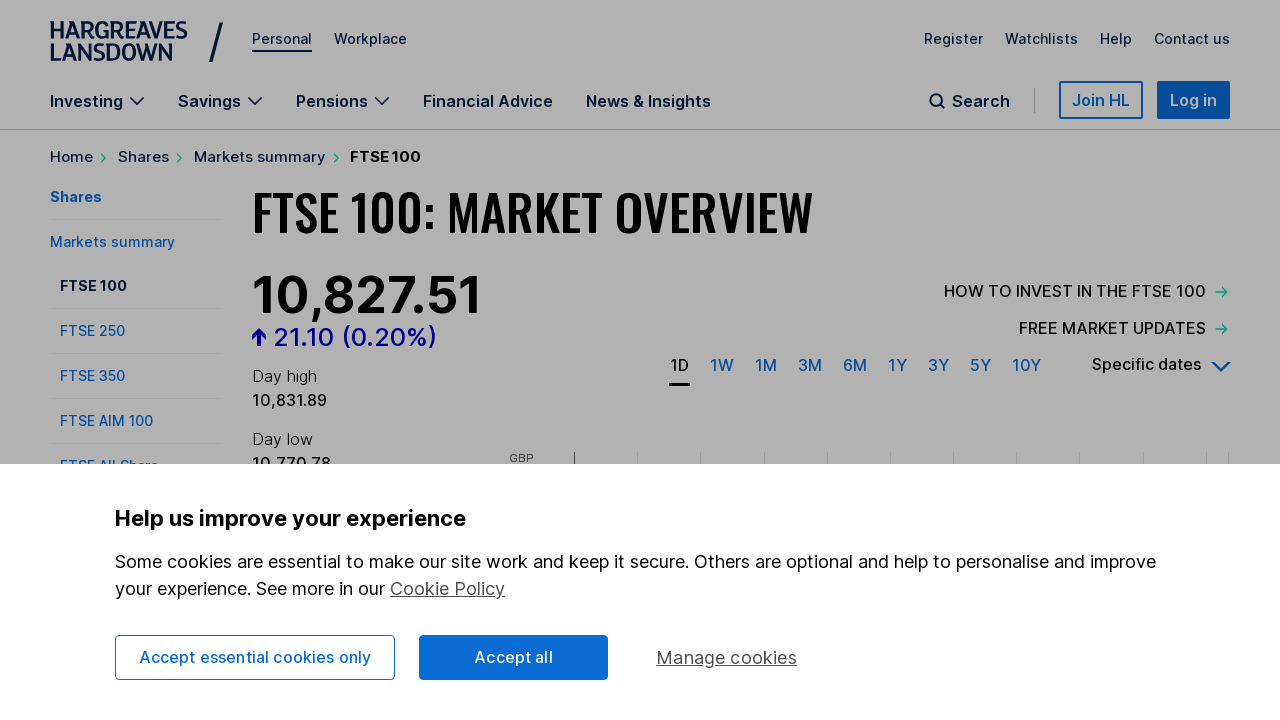